Navigates to Sauce Labs homepage and verifies that the page contains the word 'selenium'

Starting URL: http://www.saucelabs.com

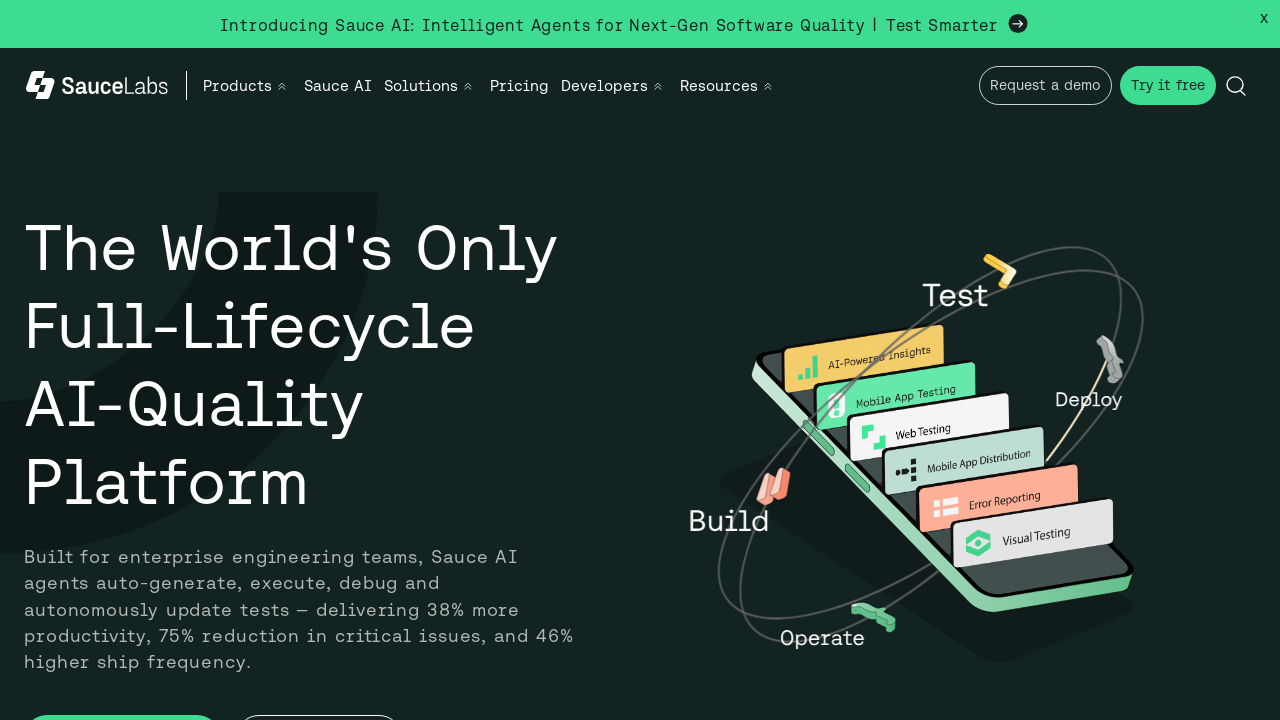

Navigated to Sauce Labs homepage
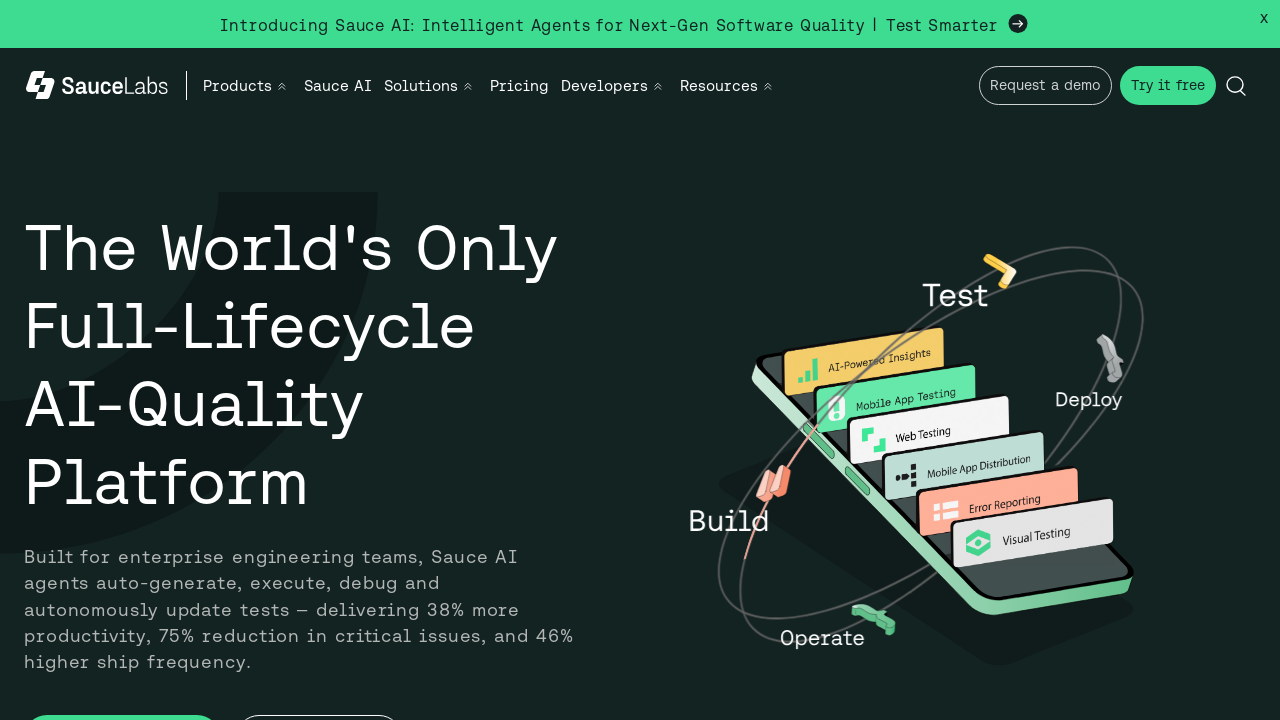

Retrieved page content
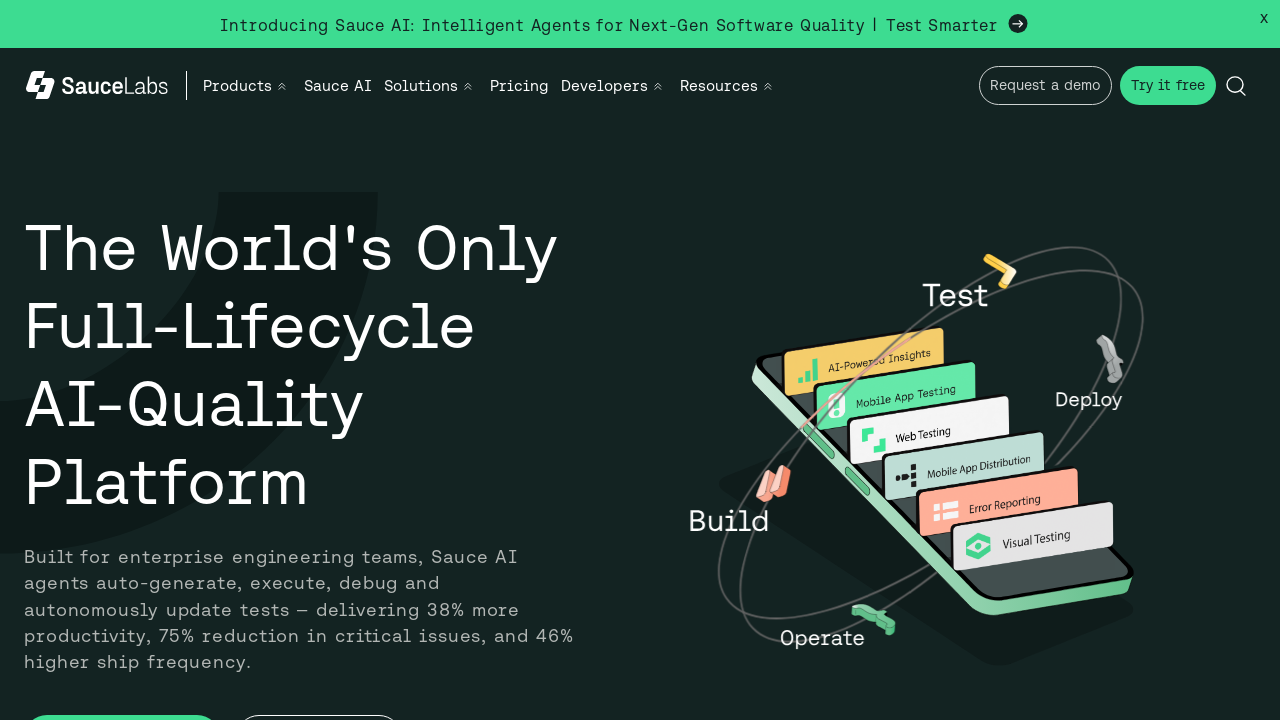

Verified that page contains the word 'selenium'
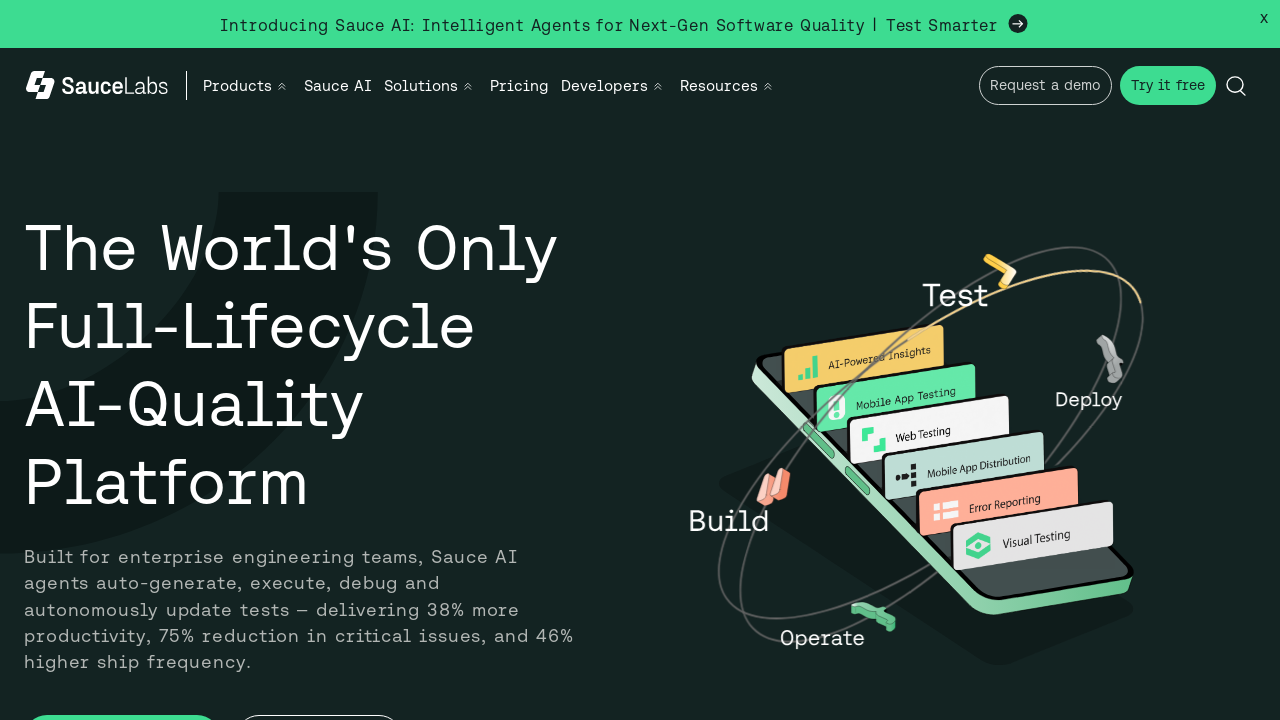

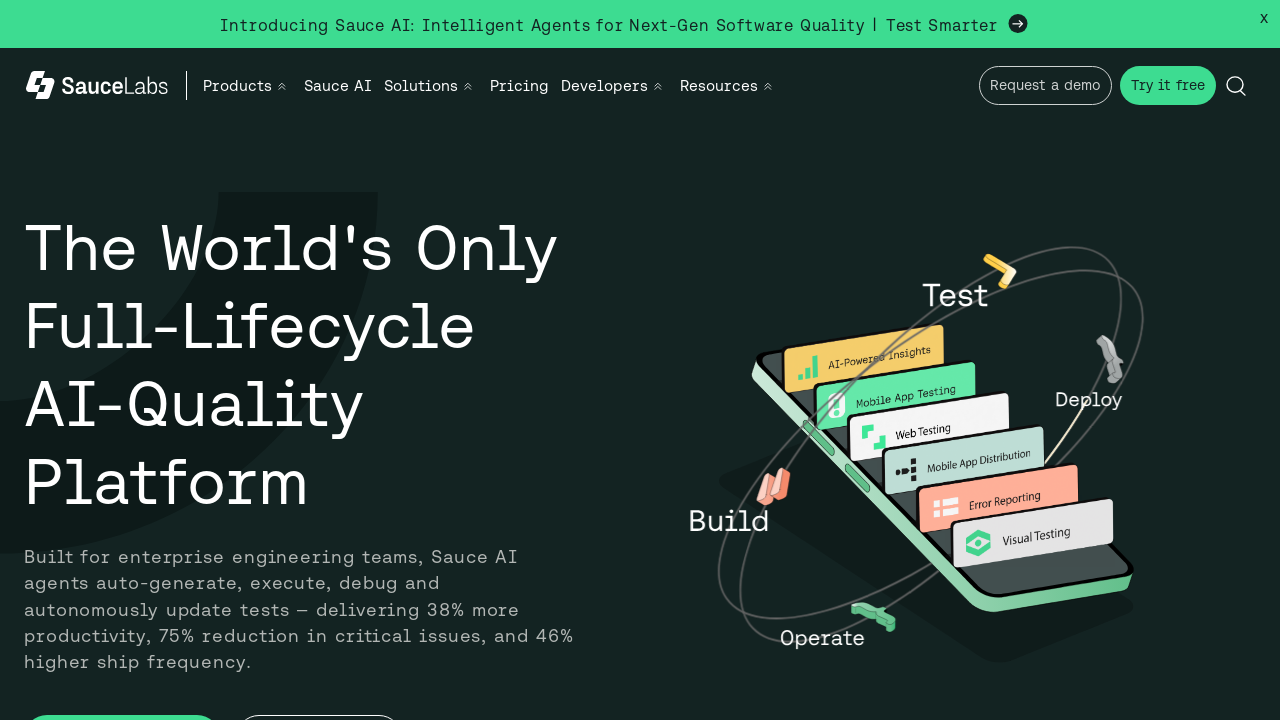